Tests handling of JavaScript alerts including a simple alert with OK button, a confirmation dialog dismissed with Cancel, and a prompt dialog where text is entered and accepted.

Starting URL: https://the-internet.herokuapp.com/javascript_alerts

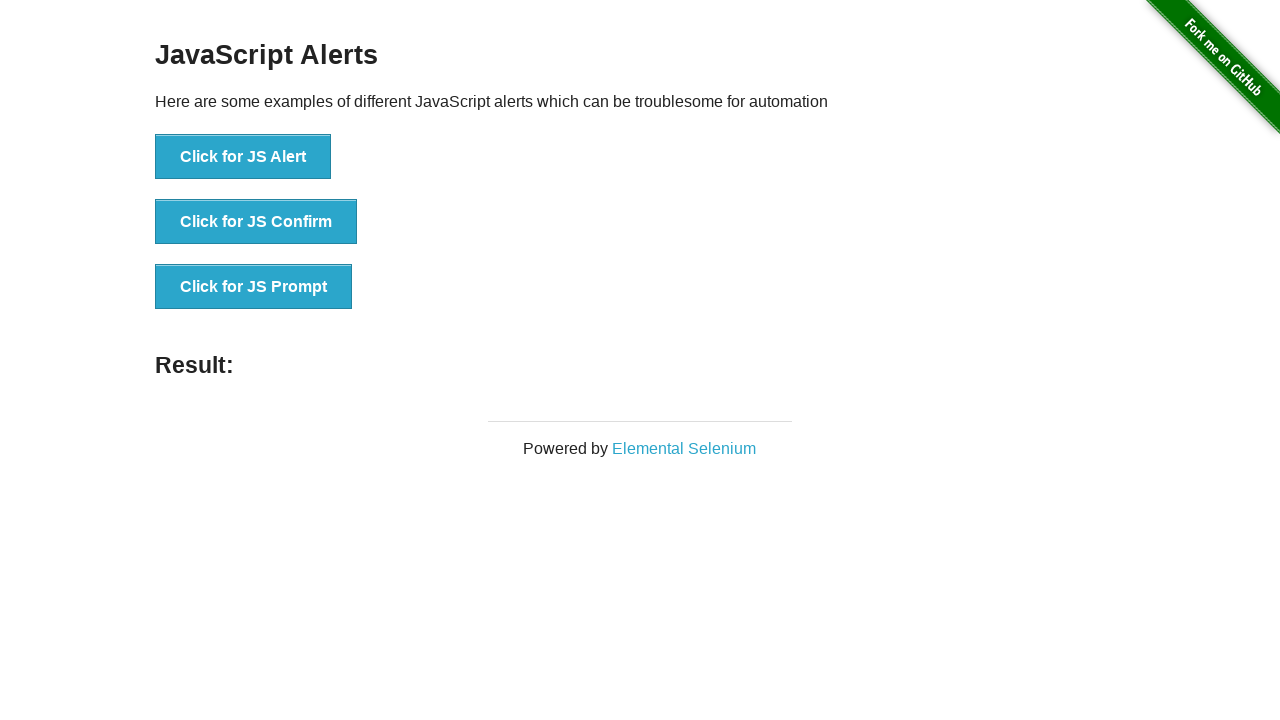

Clicked button to trigger JavaScript alert at (243, 157) on xpath=//button[text()='Click for JS Alert']
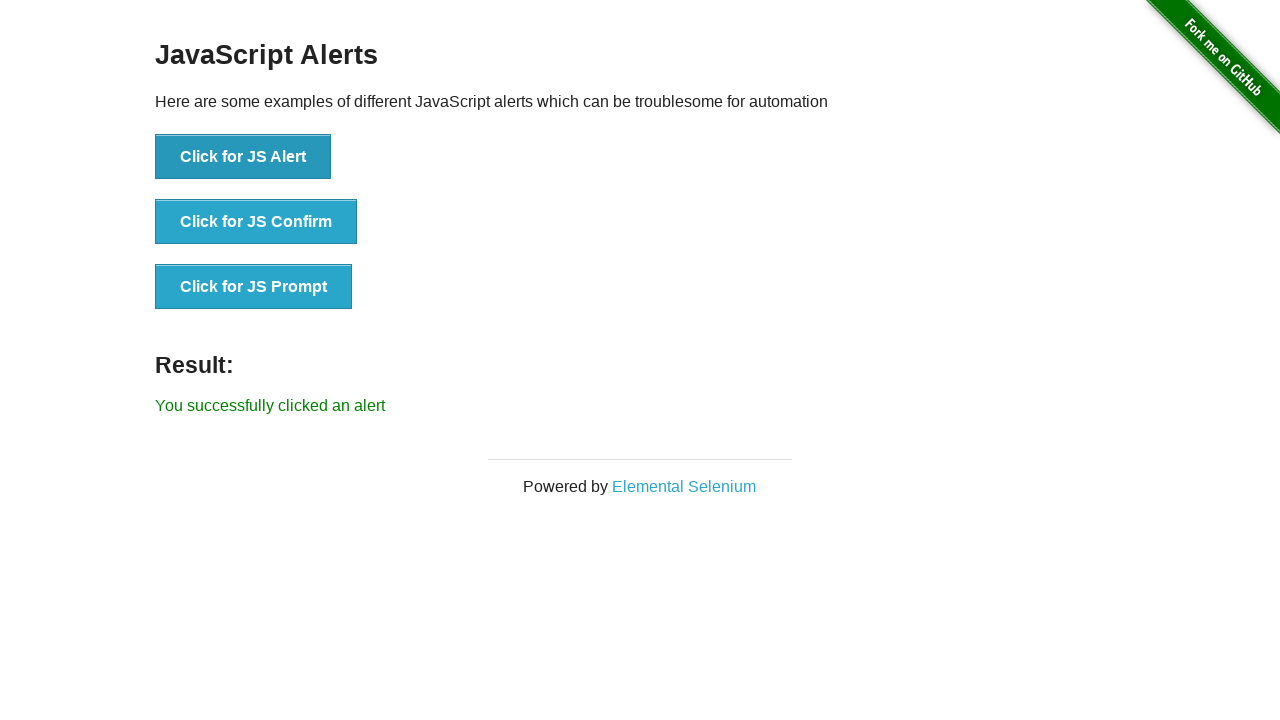

Set up dialog handler to accept alert
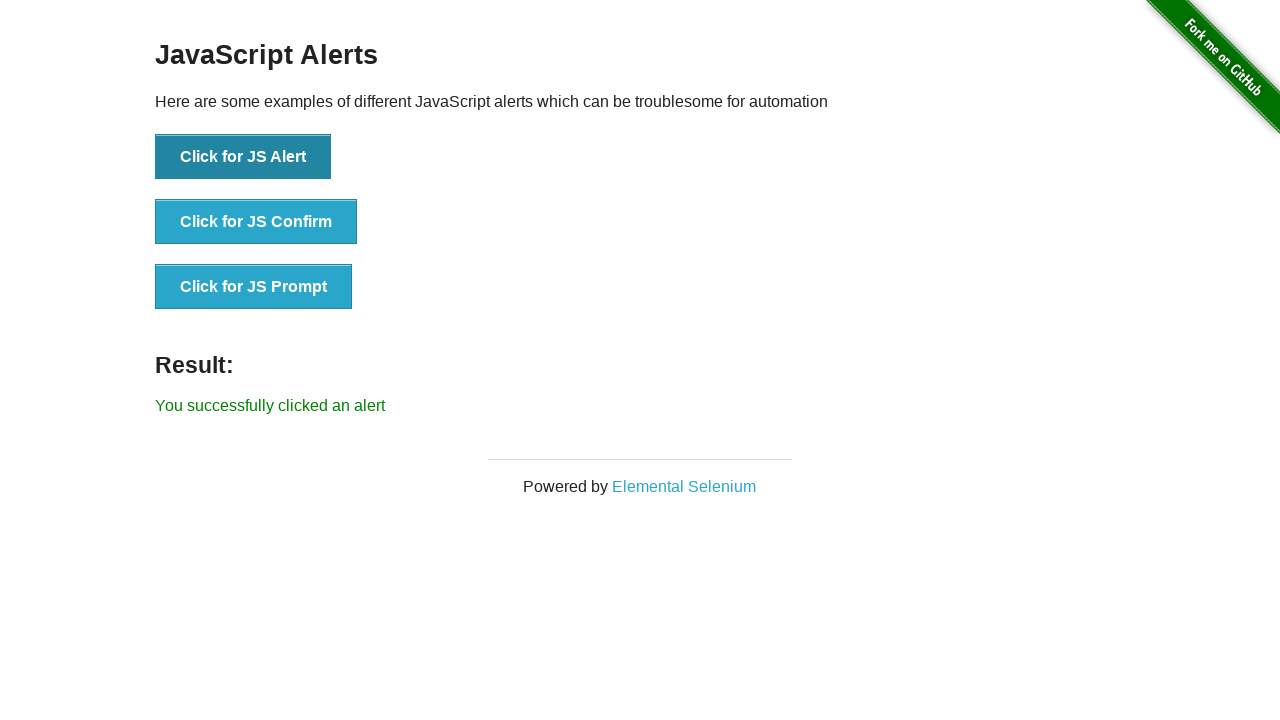

Registered handler to dismiss confirmation dialog
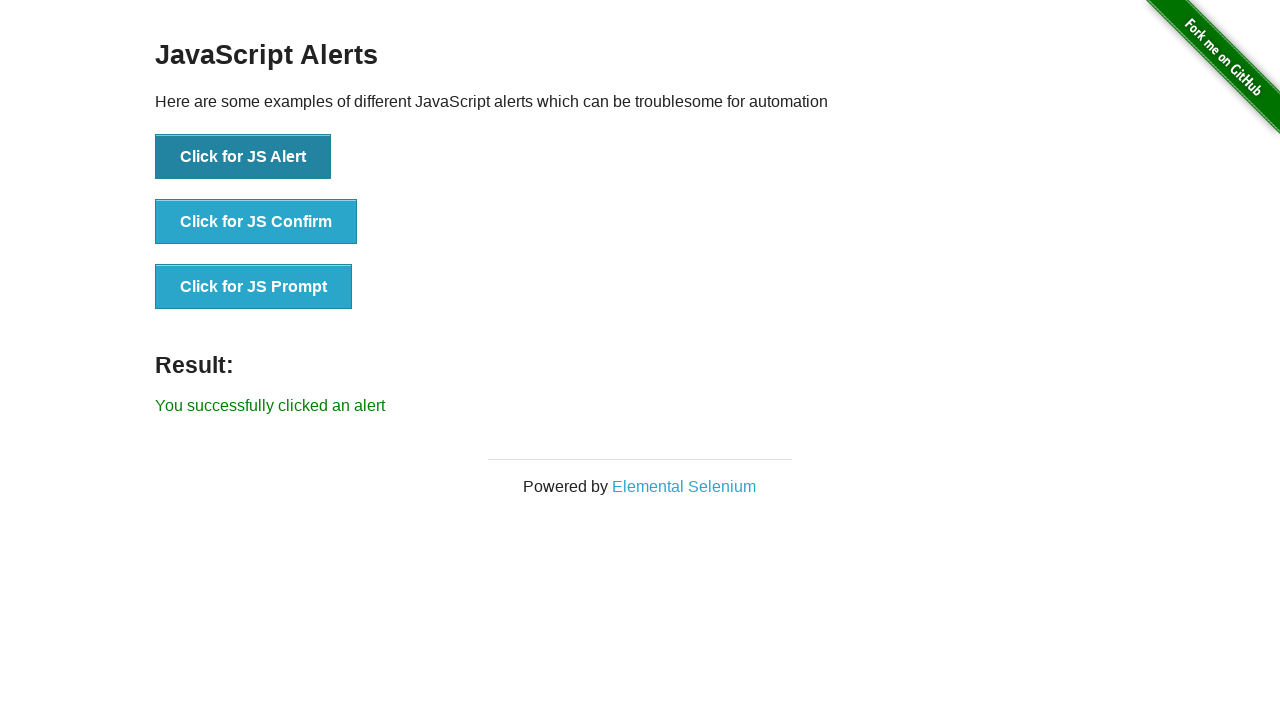

Clicked button to trigger confirmation dialog at (256, 222) on xpath=//button[normalize-space()='Click for JS Confirm']
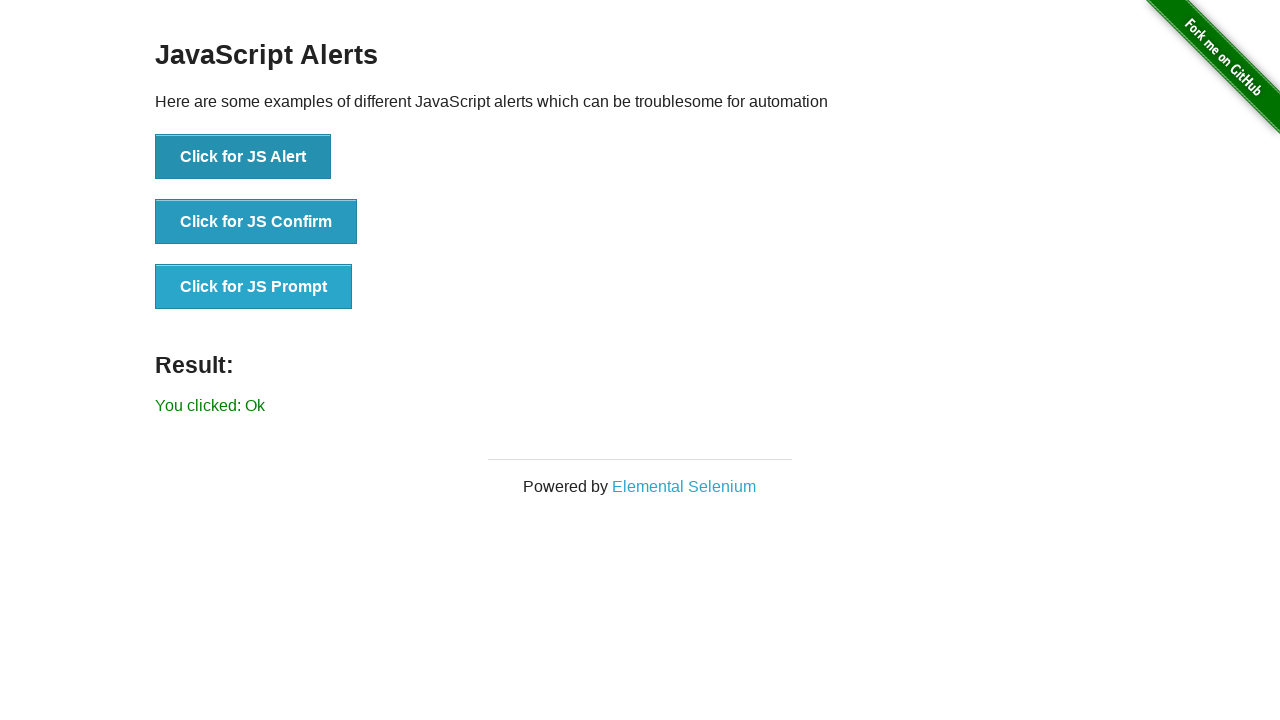

Registered handler to accept prompt dialog with 'Welcome' text
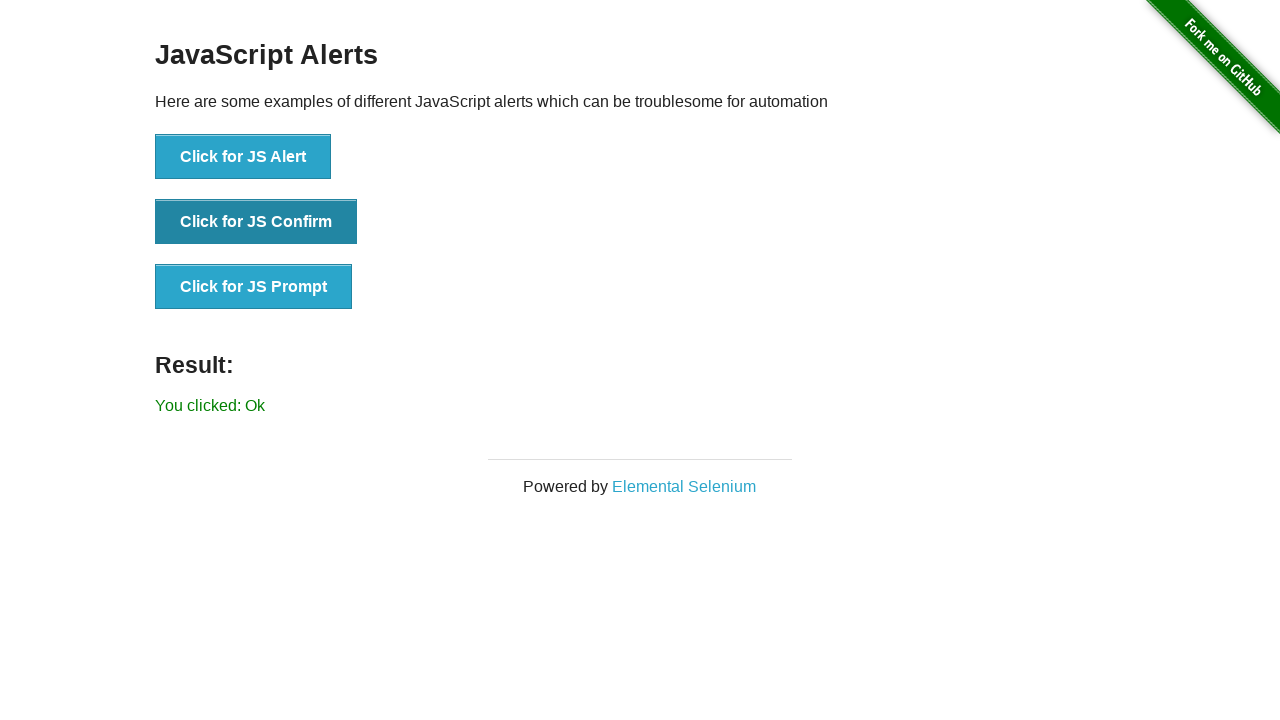

Clicked button to trigger prompt dialog at (254, 287) on xpath=//button[normalize-space()='Click for JS Prompt']
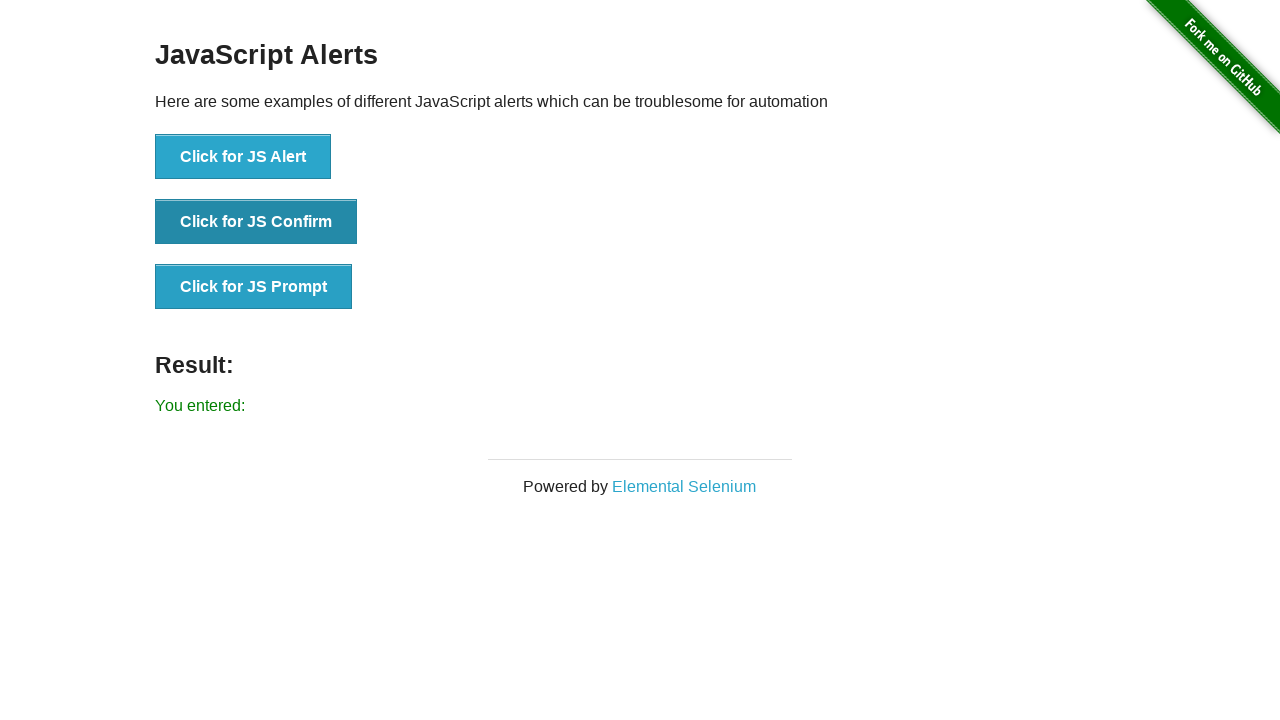

Result element loaded on page
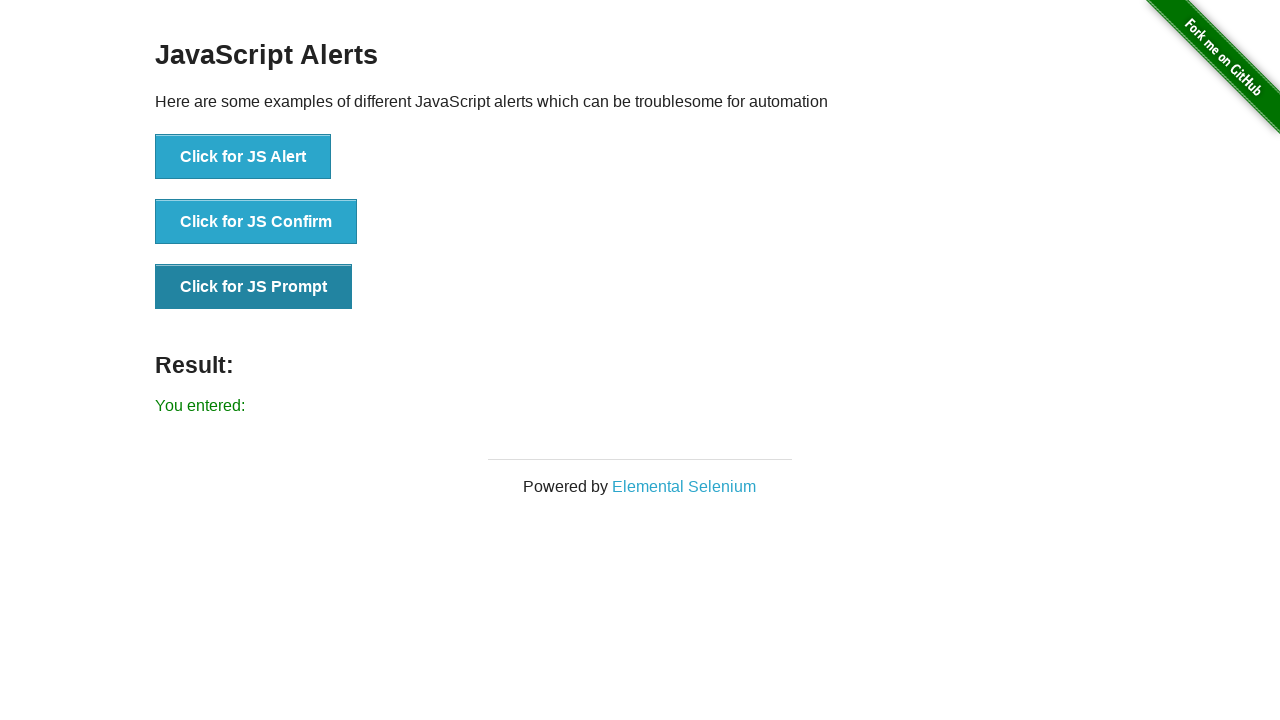

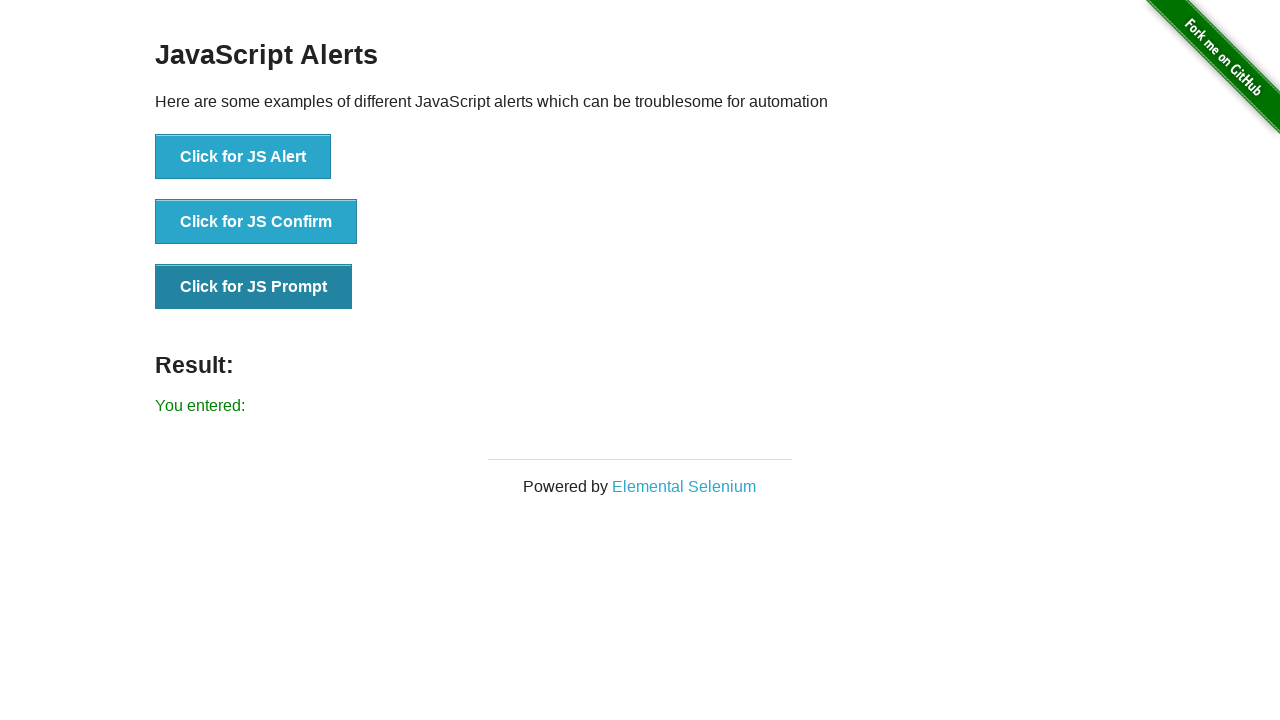